Tests context menu functionality by right-clicking on an element, selecting the Edit option from the context menu, and accepting the resulting alert dialog

Starting URL: https://swisnl.github.io/jQuery-contextMenu/demo.html

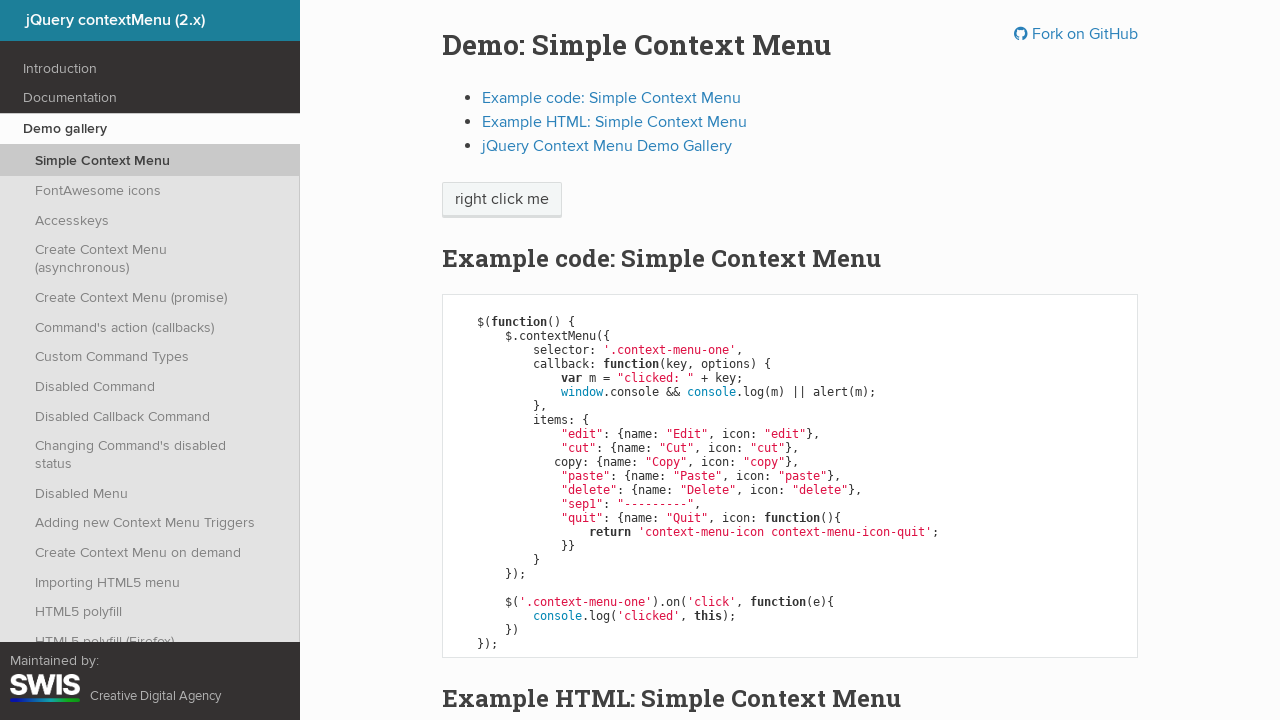

Right-clicked on 'right click me' element to open context menu at (502, 200) on //span[text()='right click me']
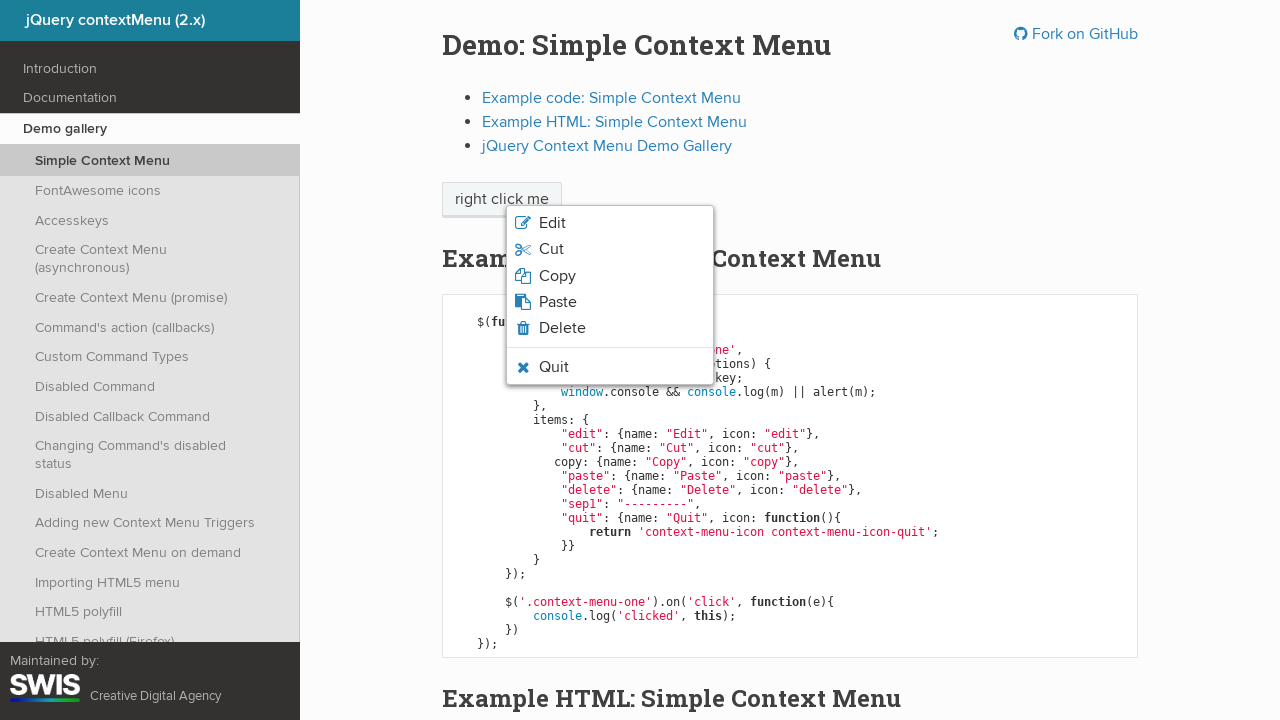

Clicked on 'Edit' option in the context menu at (552, 223) on xpath=//span[text()='Edit']
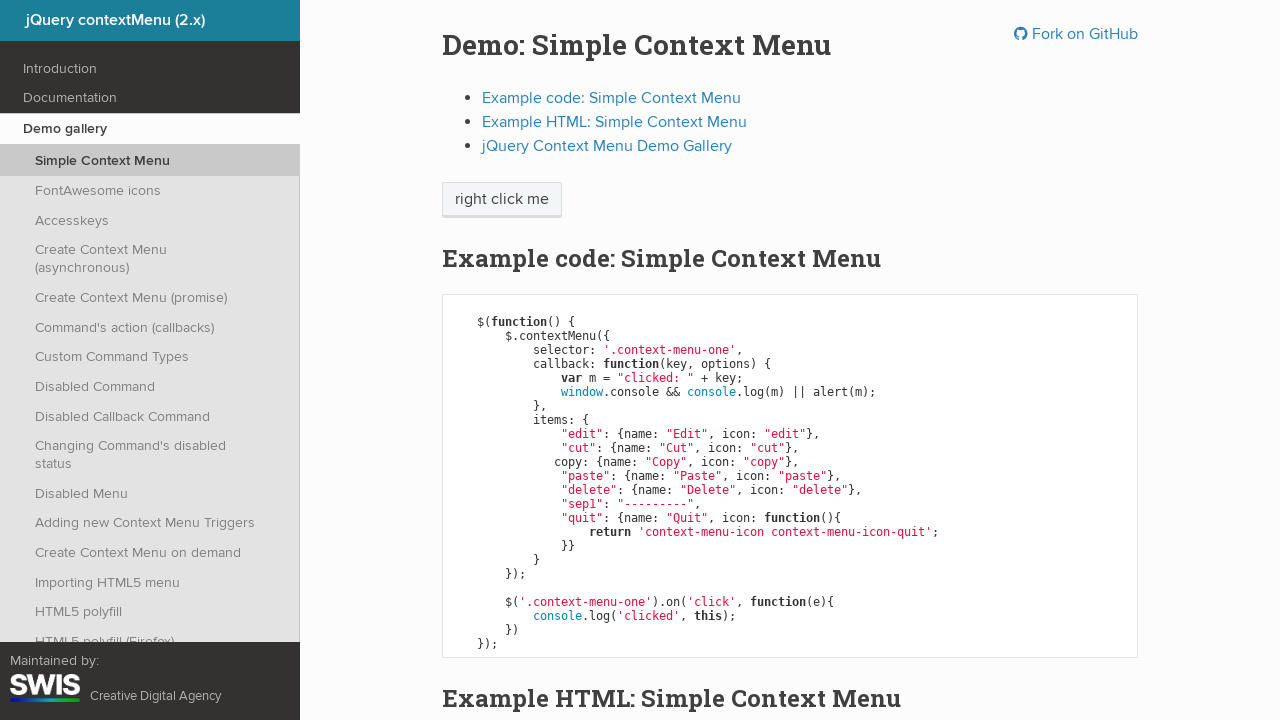

Set up dialog handler to accept alert
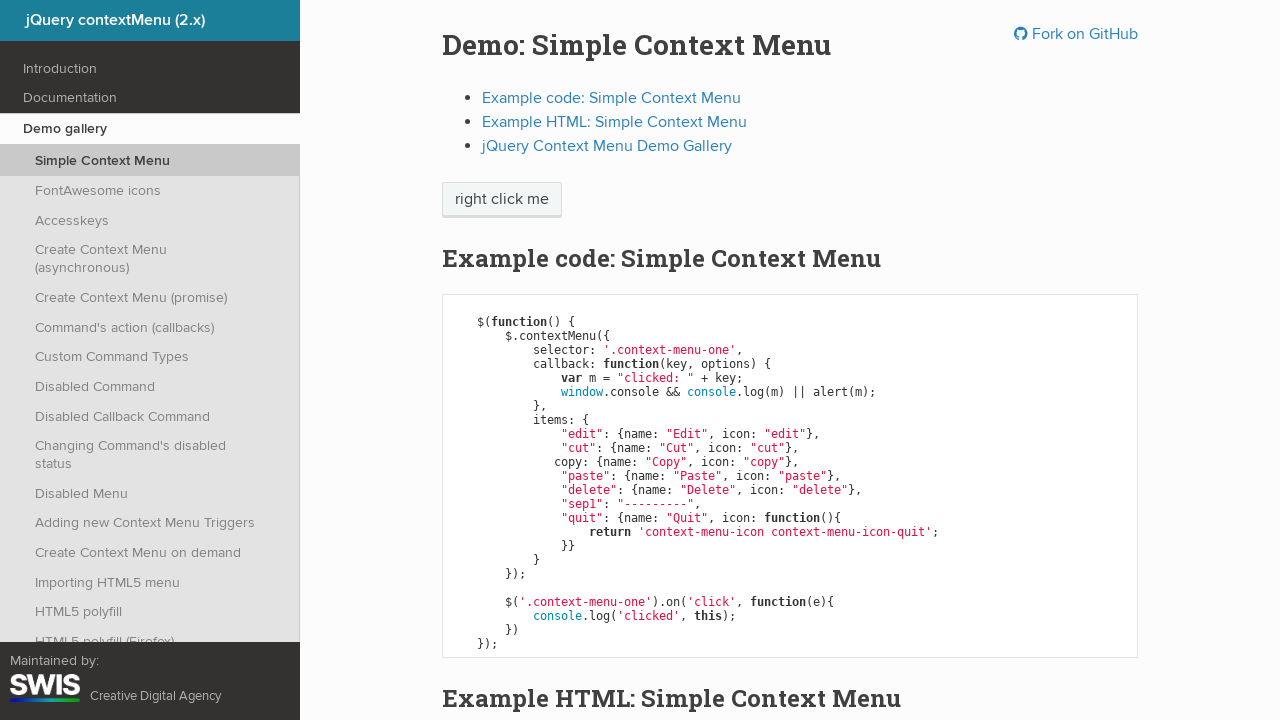

Waited for alert dialog to be processed
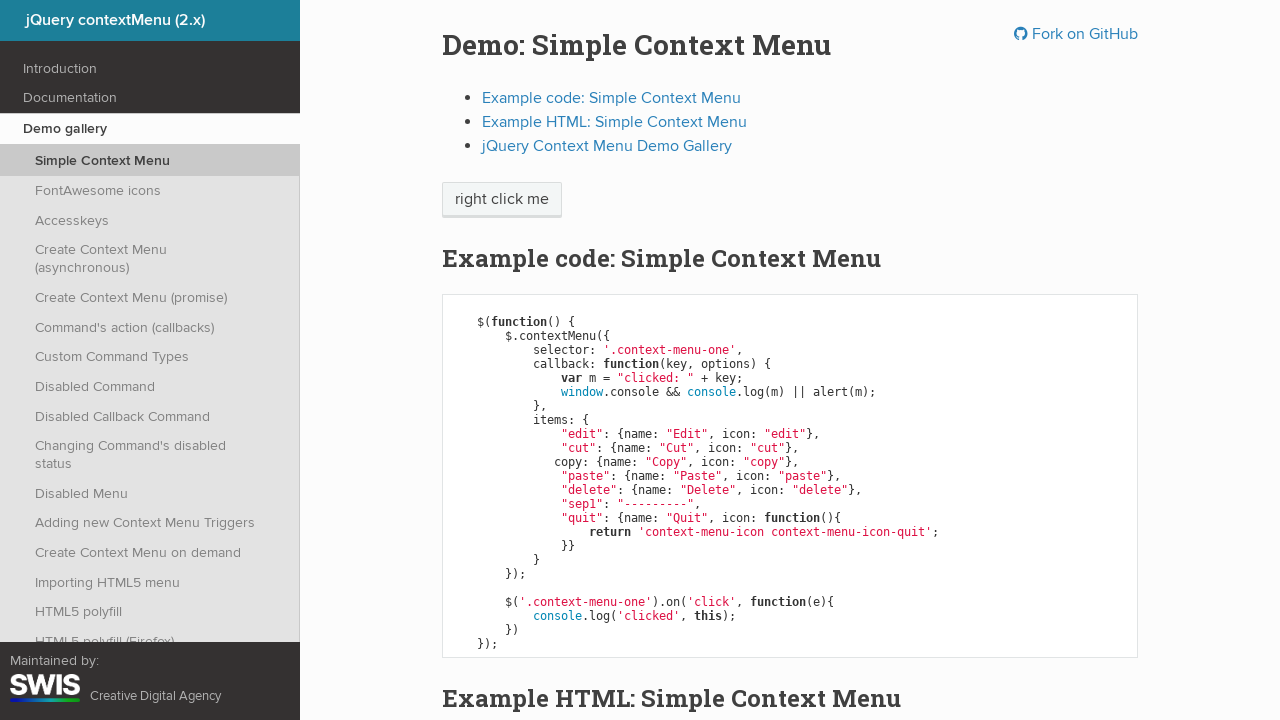

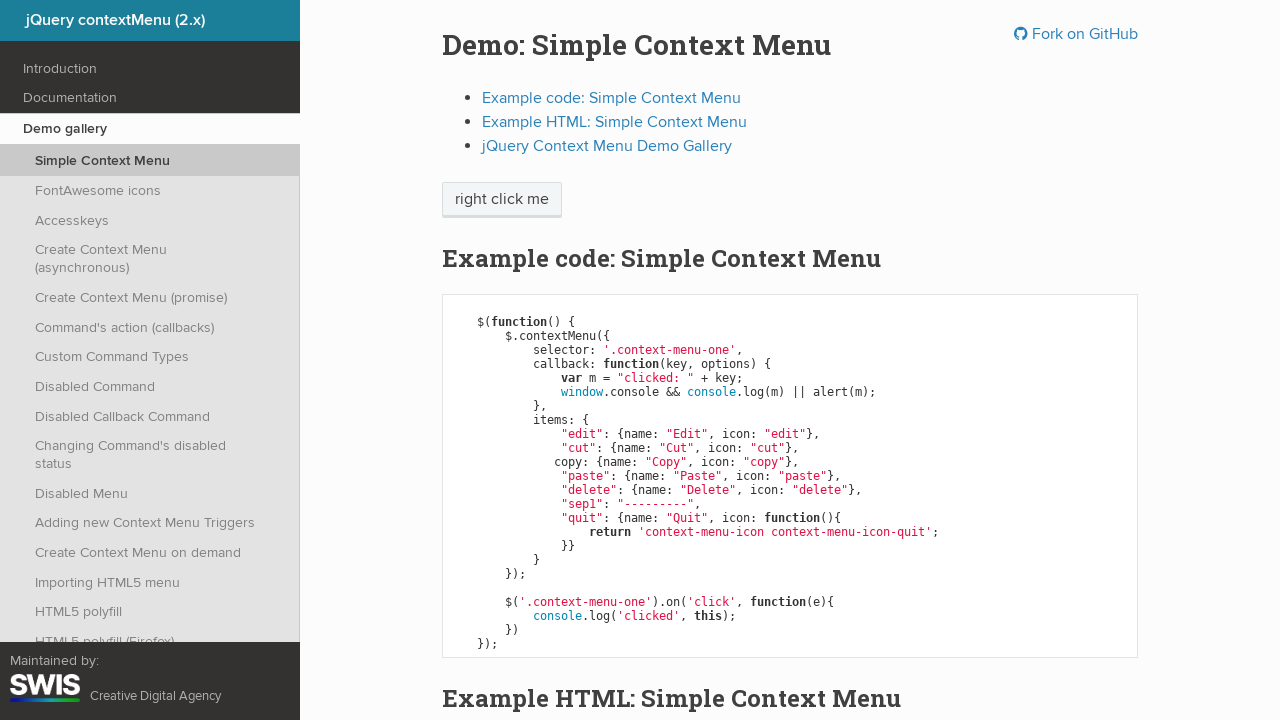